Tests the email field with valid email formats including special characters

Starting URL: https://cac-tat.s3.eu-central-1.amazonaws.com/index.html

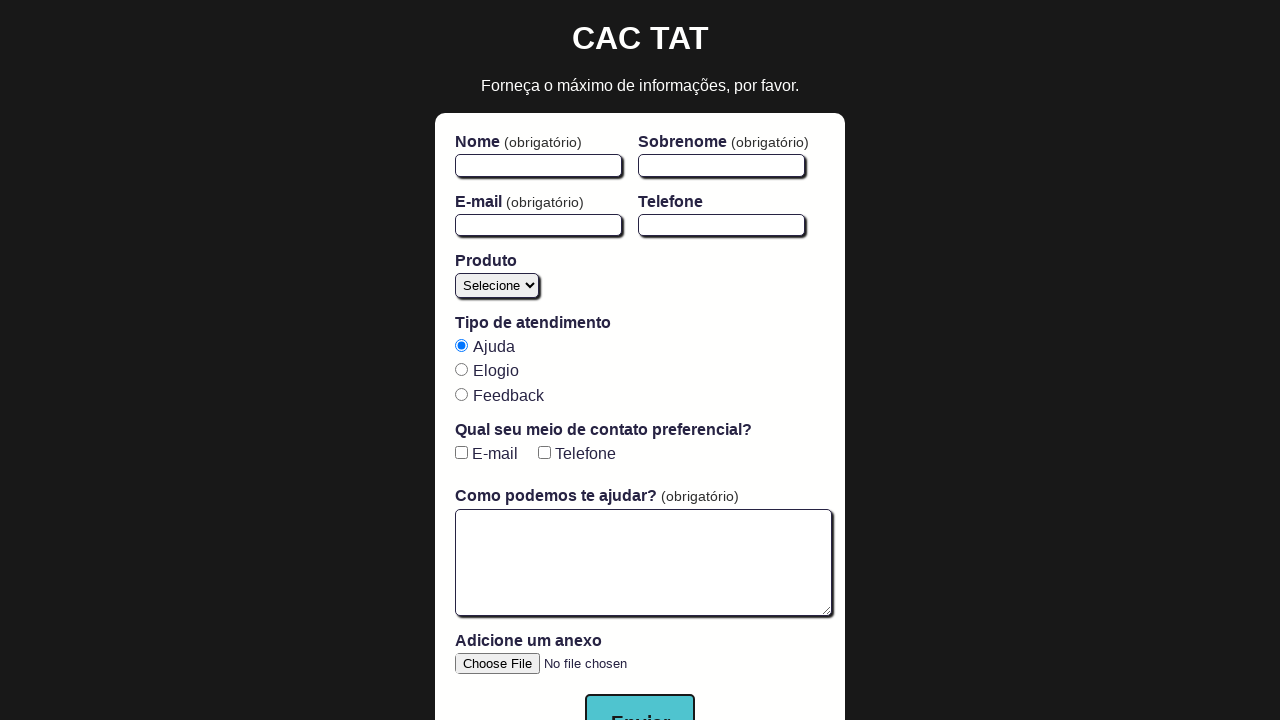

Located email input field
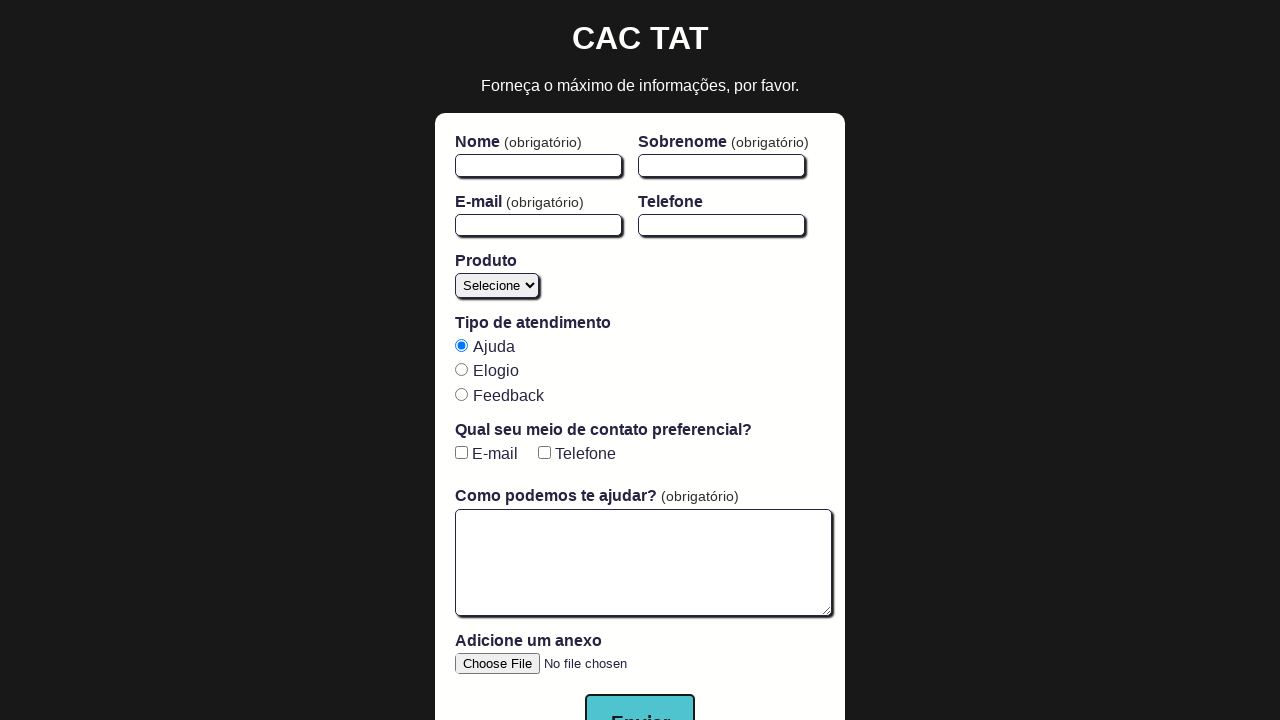

Cleared email field on #email
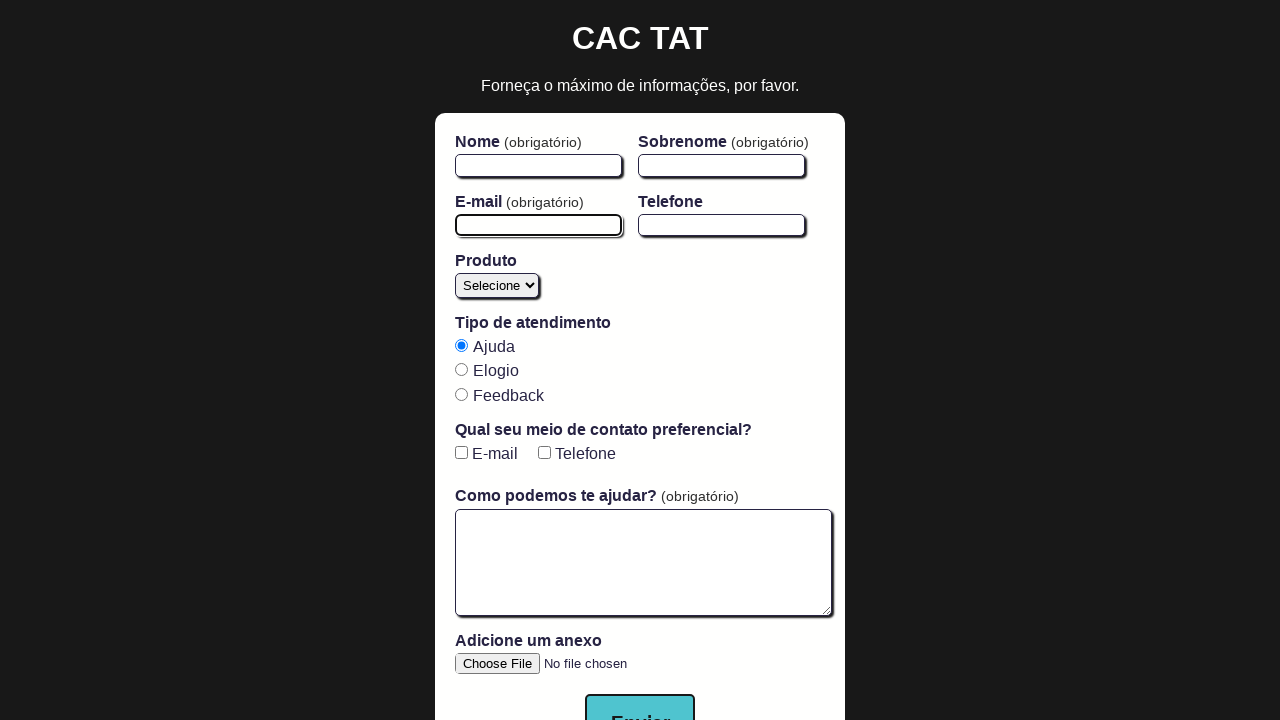

Filled email field with standard email 'test@example.com' on #email
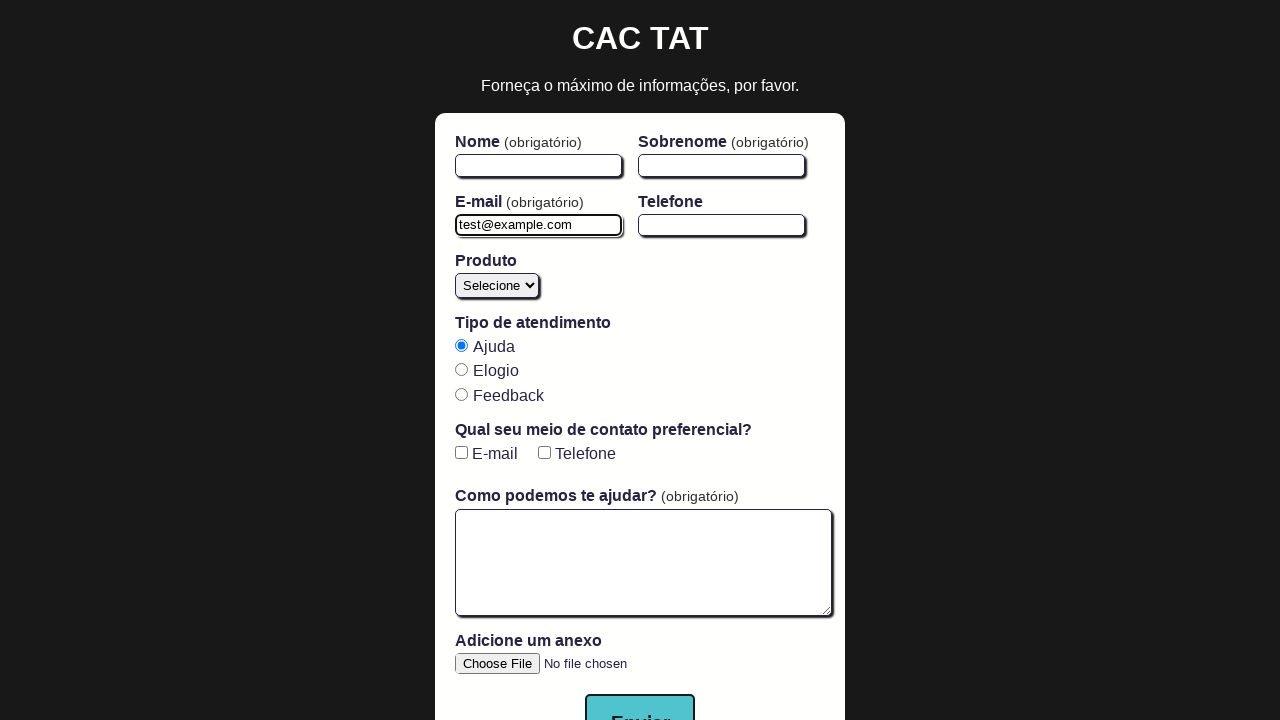

Verified standard email 'test@example.com' was entered correctly
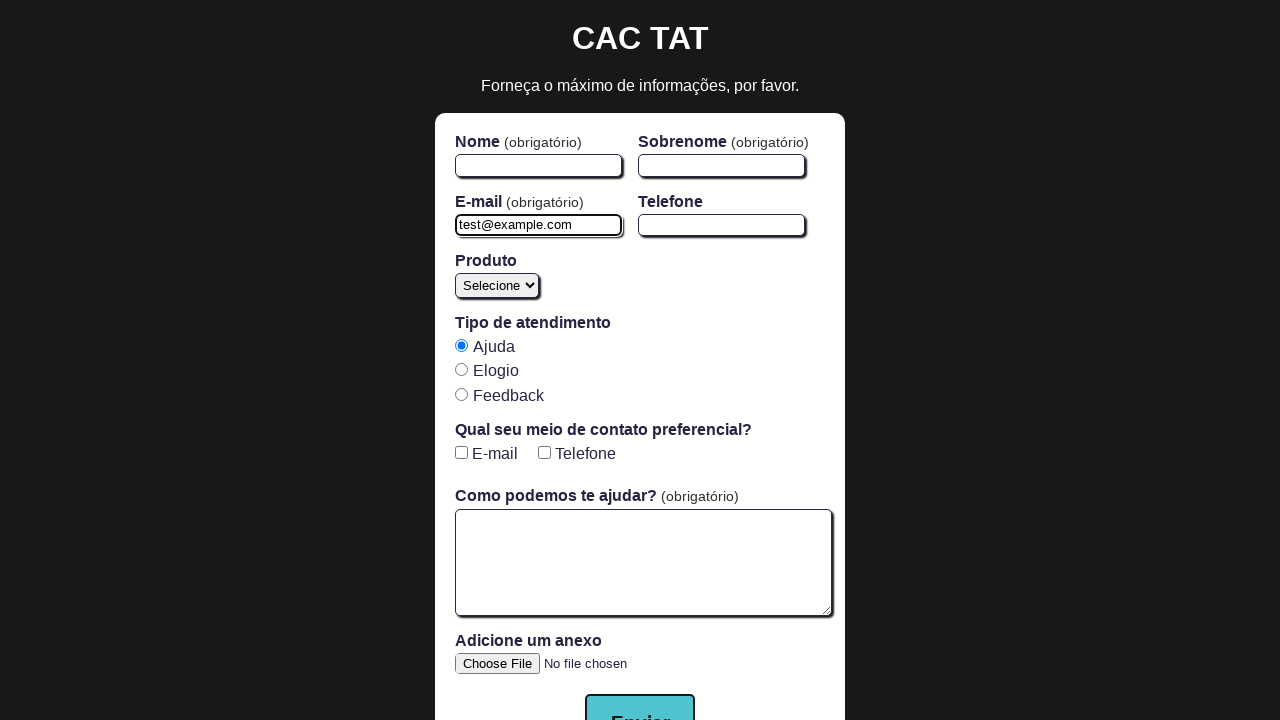

Cleared email field on #email
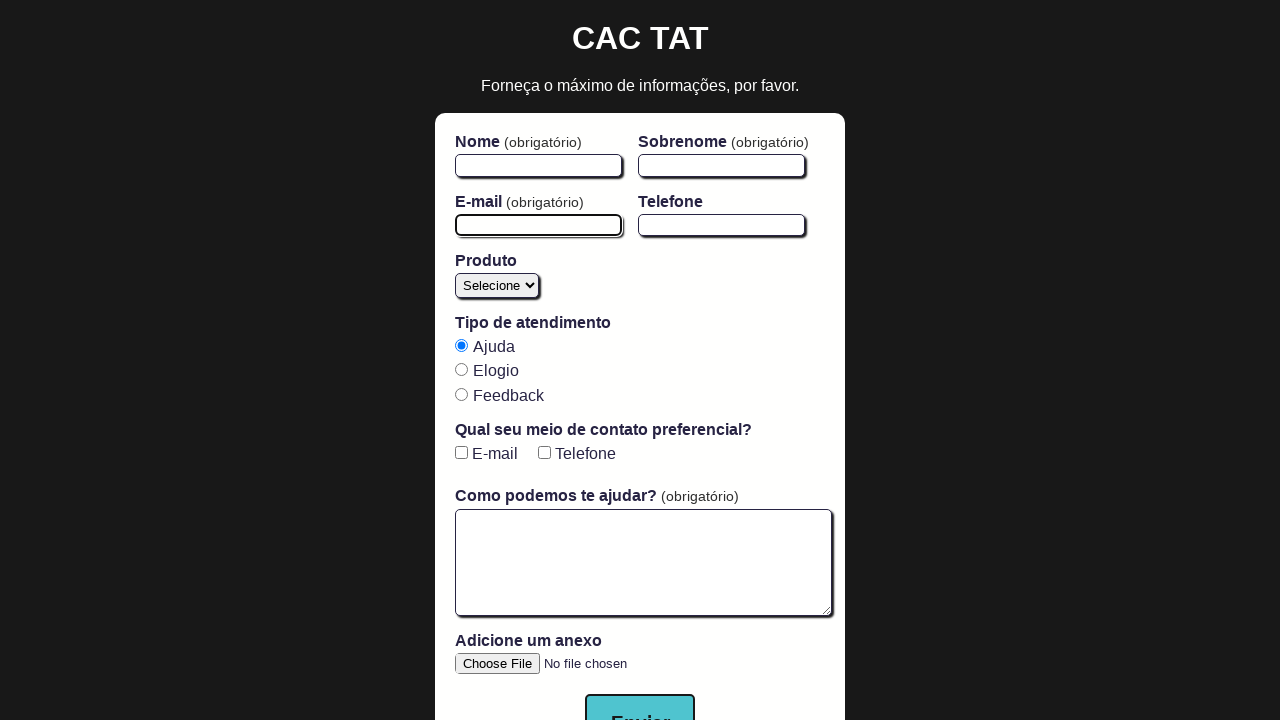

Filled email field with special character email 'user.name+tag@domain.co.uk' on #email
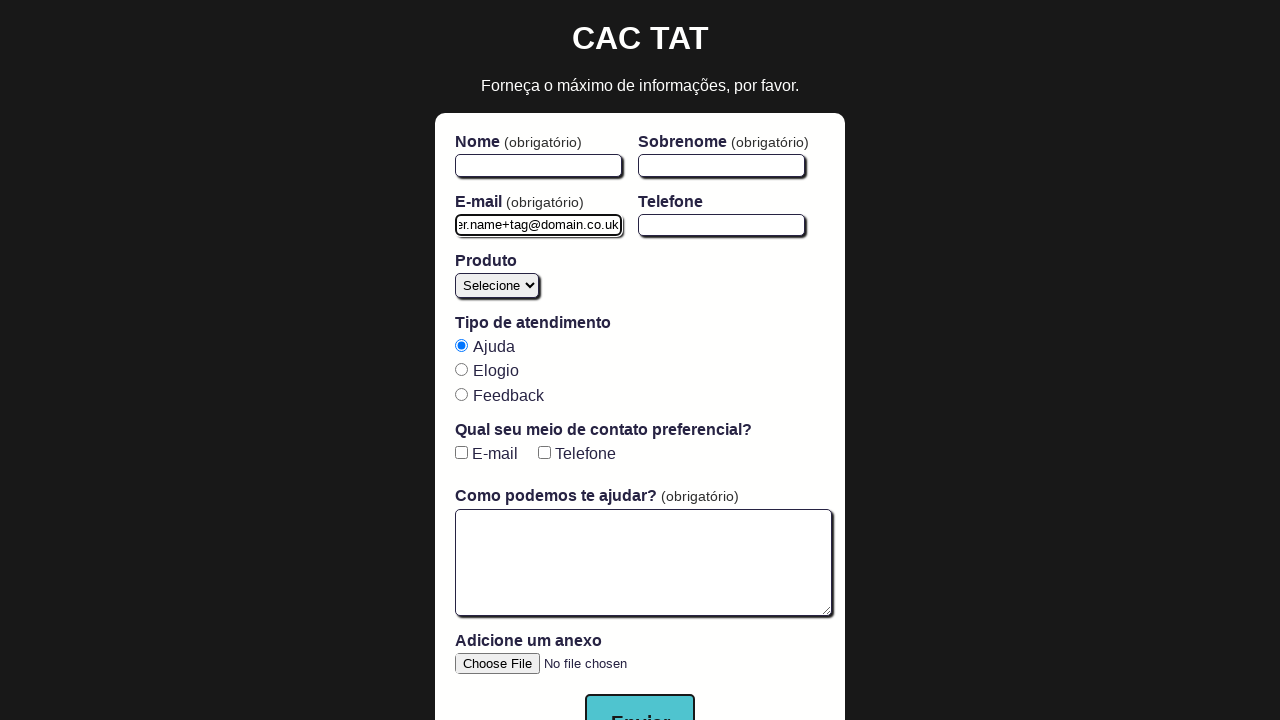

Verified special character email 'user.name+tag@domain.co.uk' was entered correctly
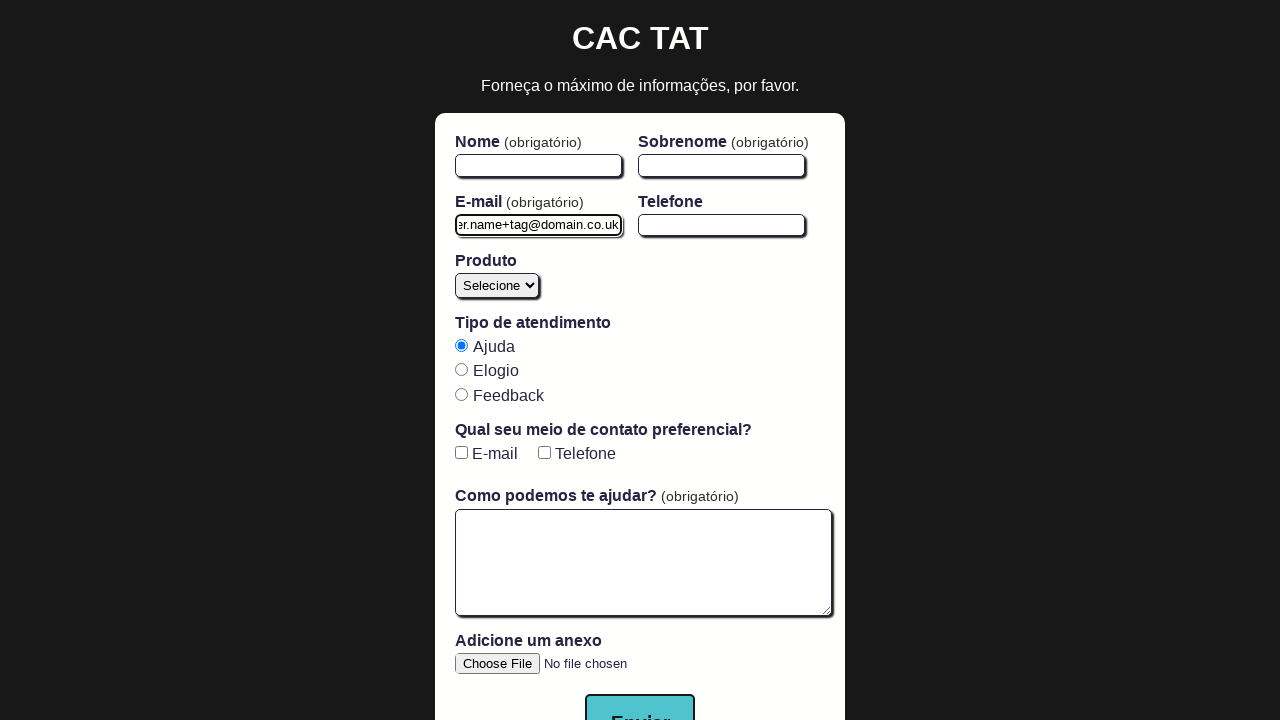

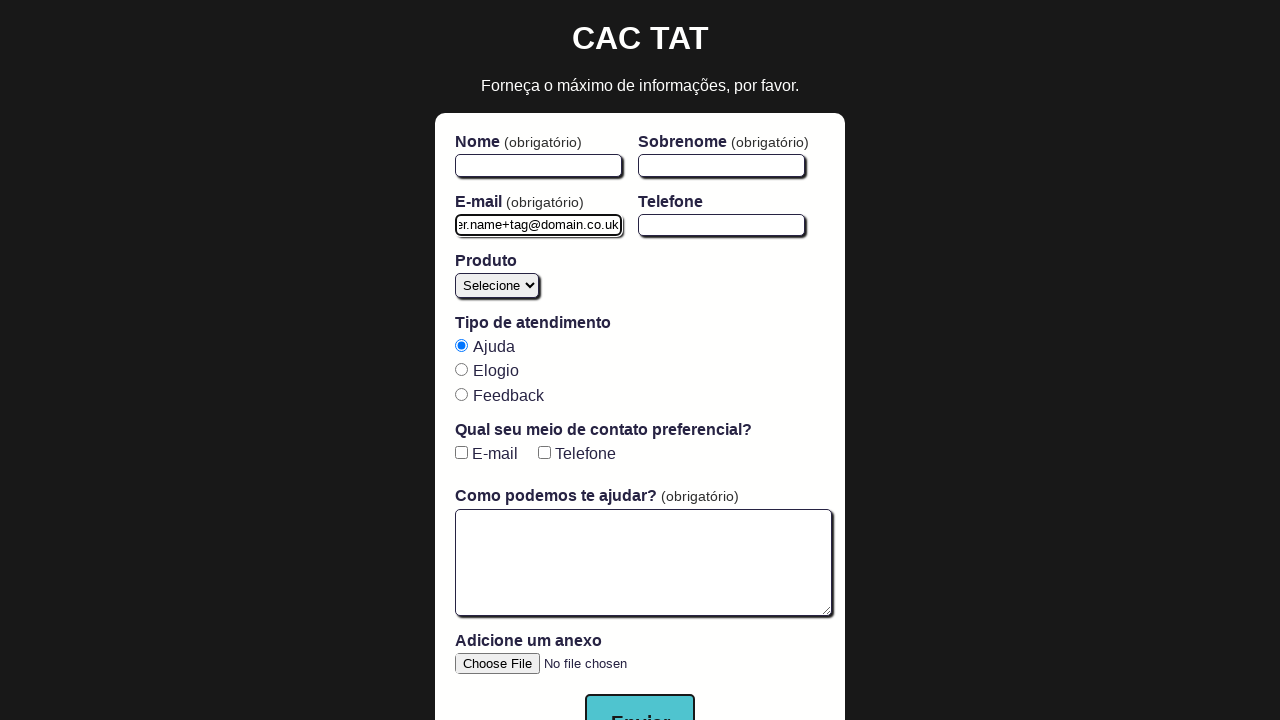